Tests window/tab switching between GitHub and Google pages by clicking a link and switching between the two windows

Starting URL: https://automationfc.github.io/basic-form/index.html

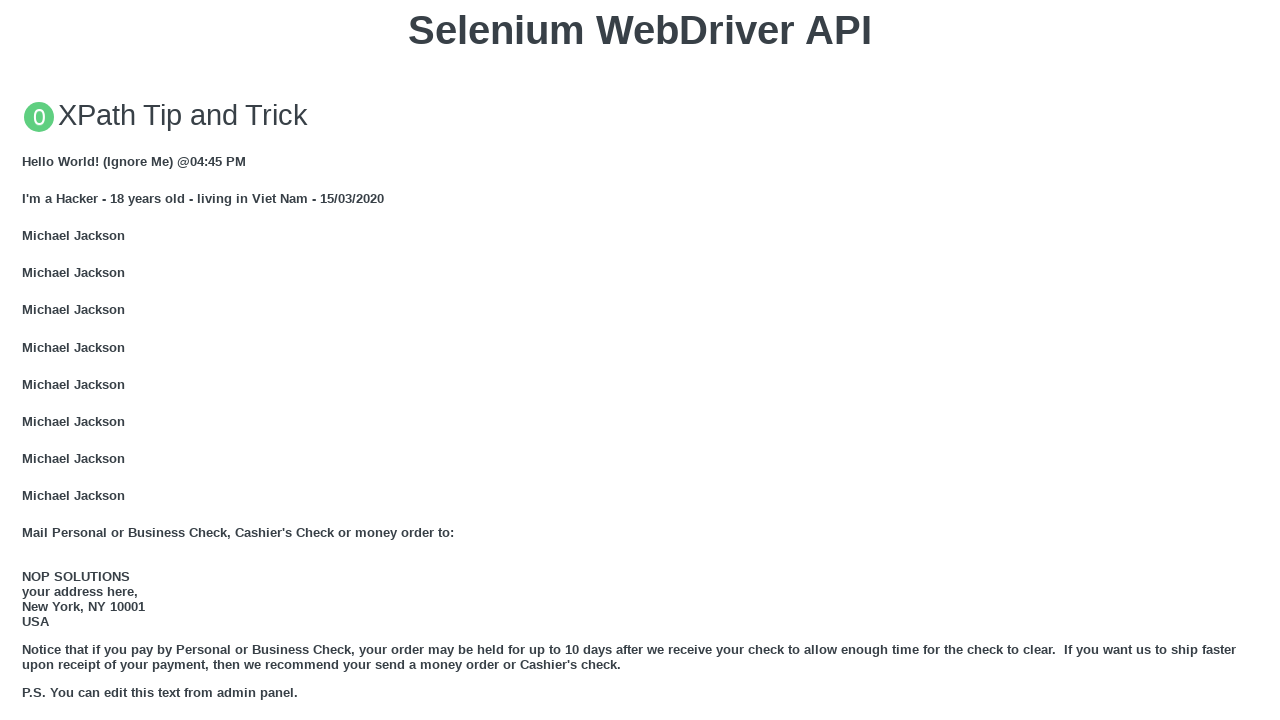

Clicked Google link which opened in new tab/window at (56, 360) on xpath=//a[text()='GOOGLE']
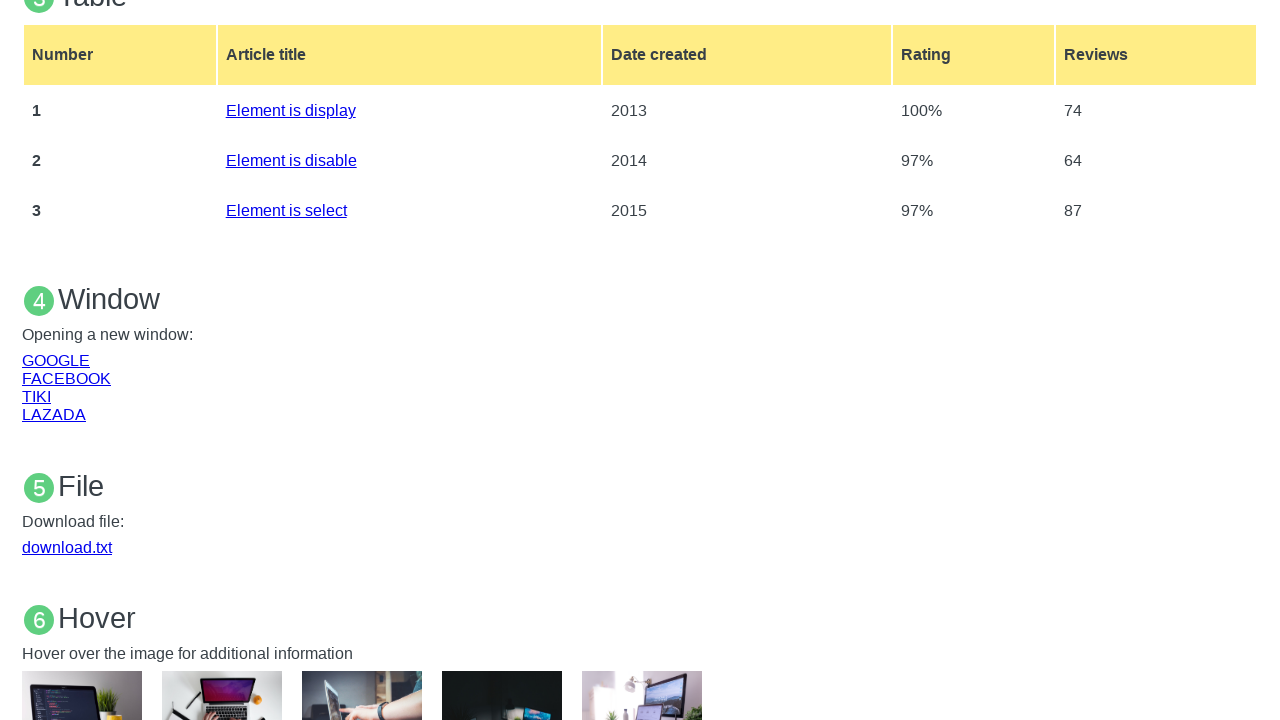

New Google page tab/window created and captured
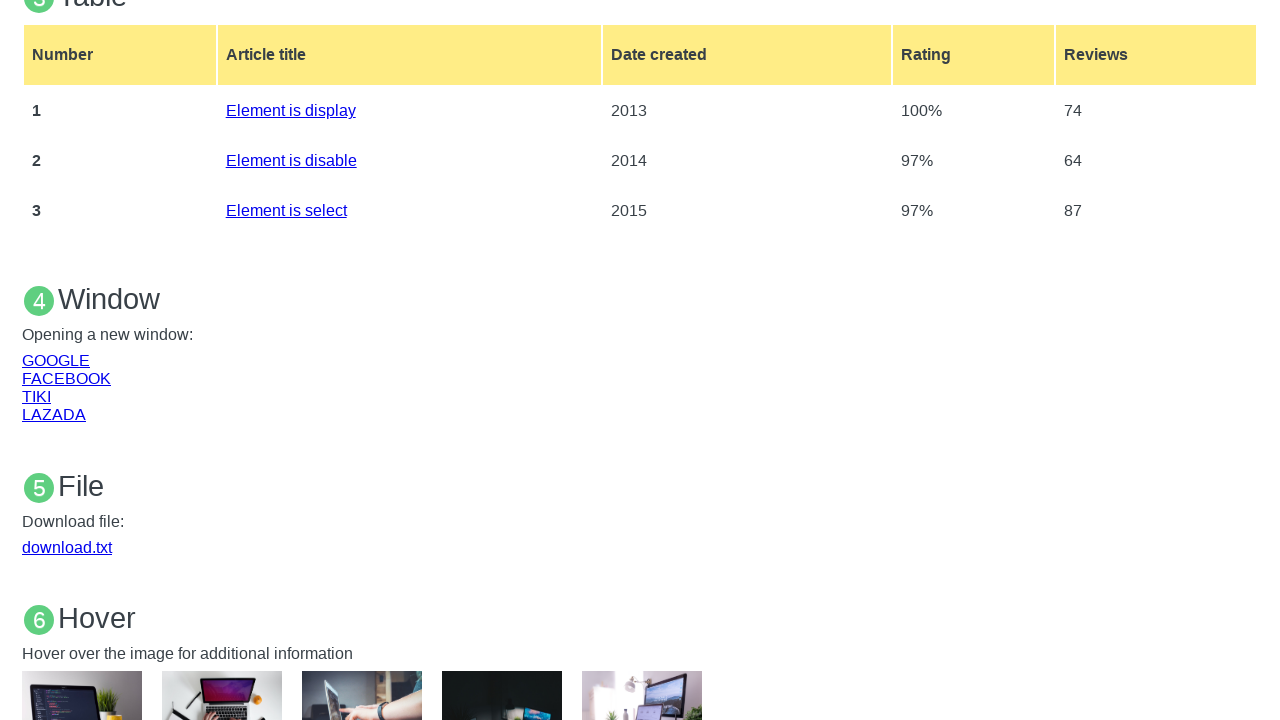

Waited for Google page to load completely
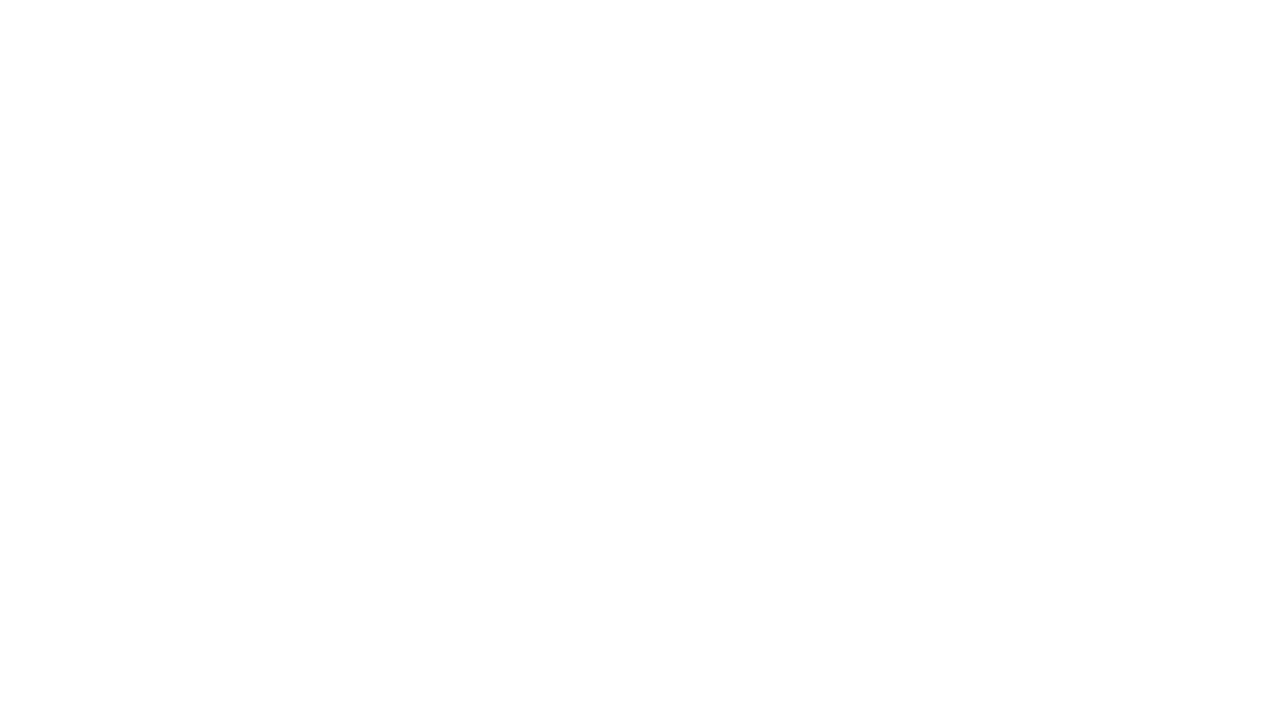

Switched back to main GitHub page tab/window
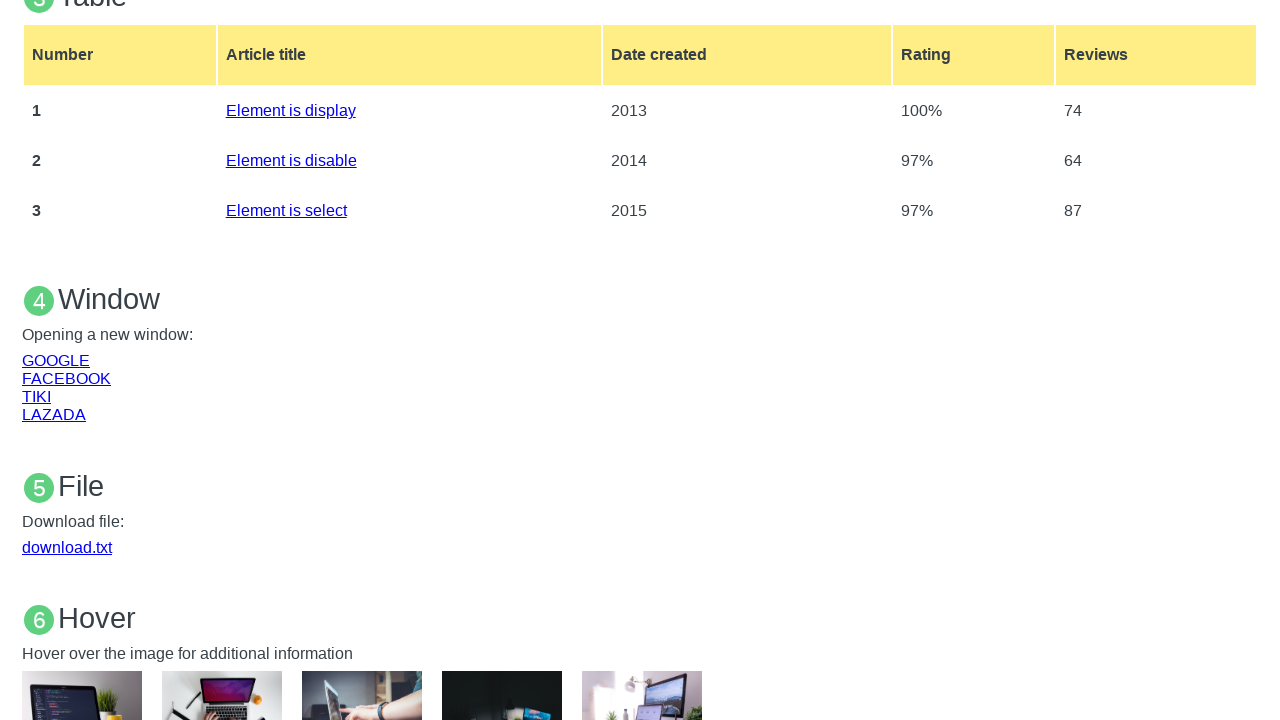

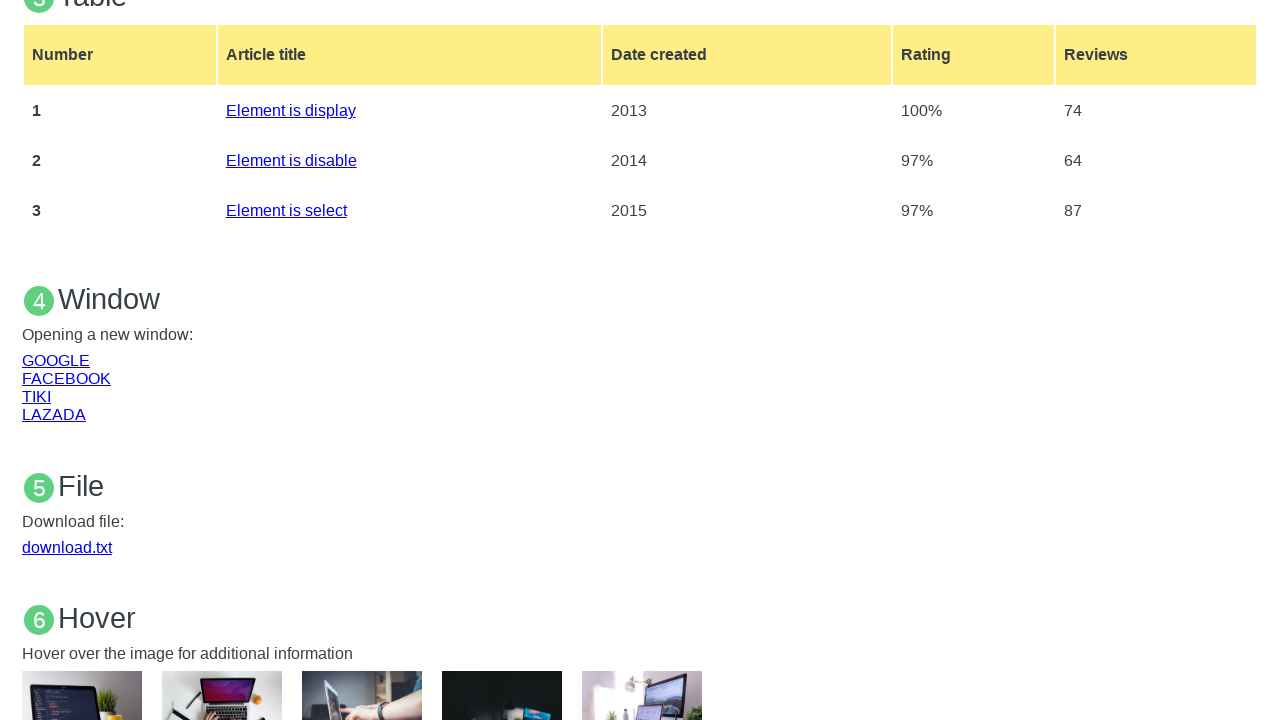